Tests radio button functionality by selecting the "Yes" radio option

Starting URL: https://demoqa.com/radio-button

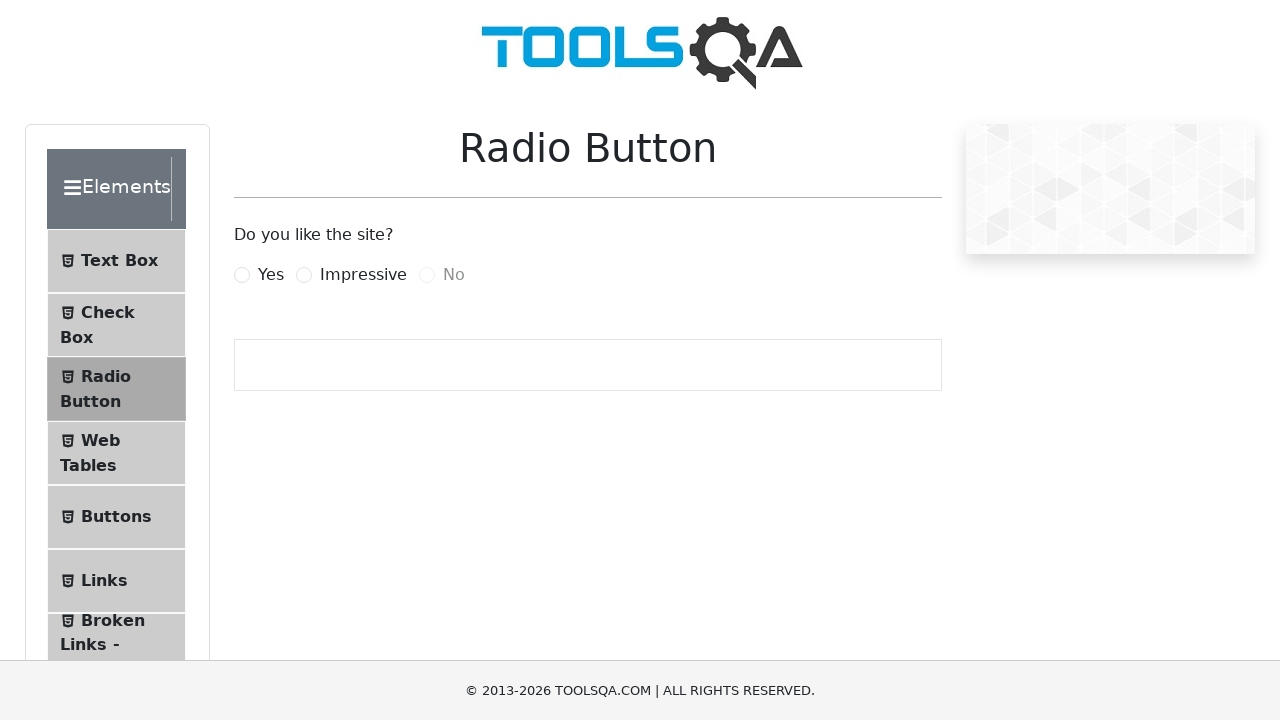

Navigated to radio button demo page
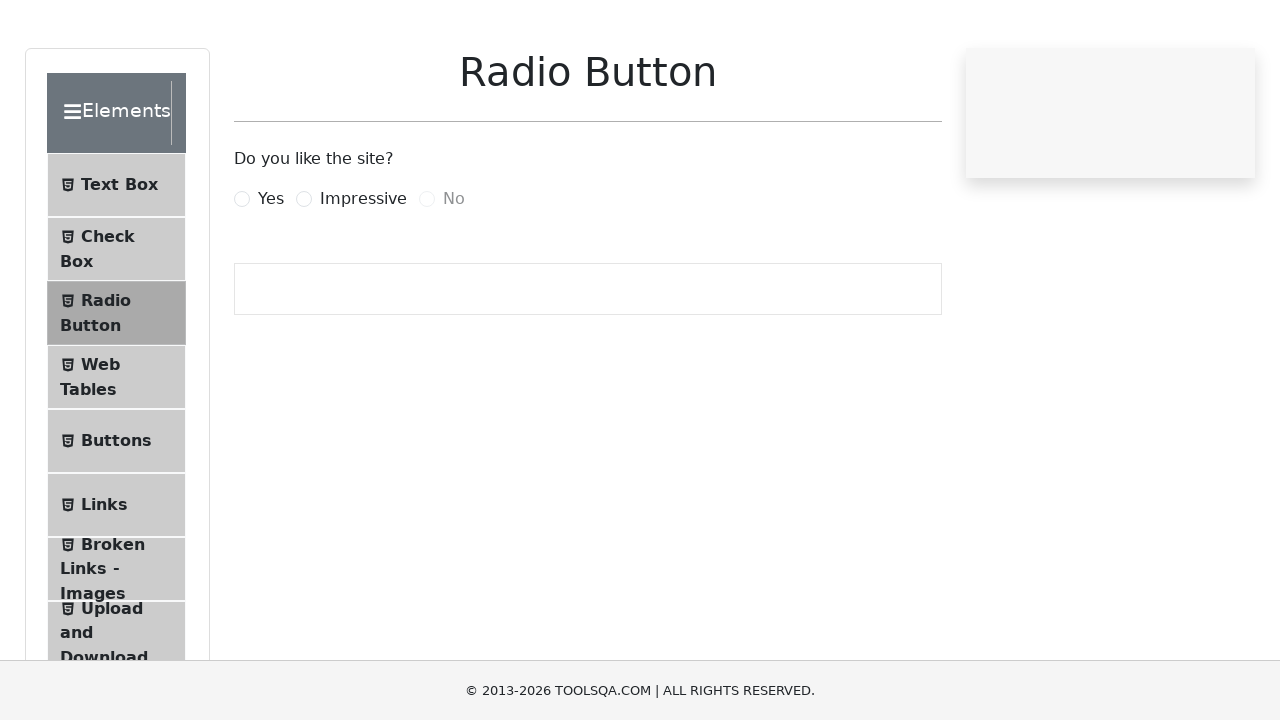

Clicked the Yes radio button at (242, 275) on xpath=//*[@id="yesRadio"]
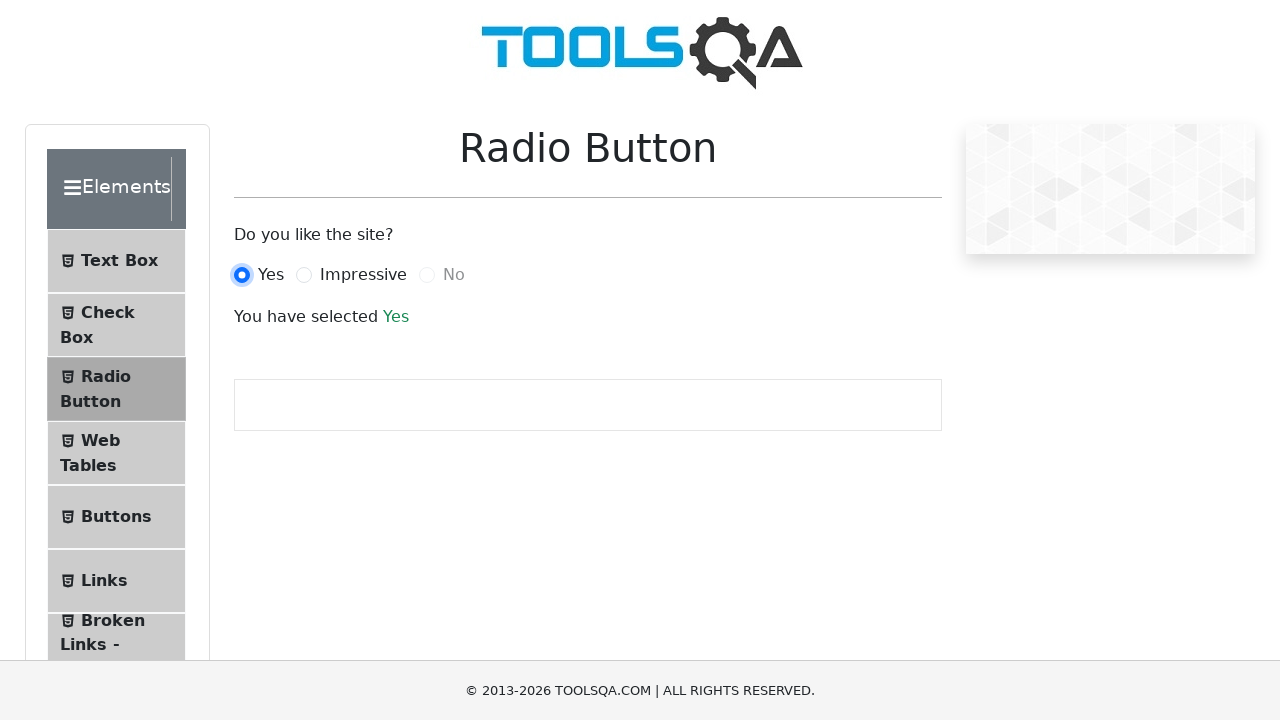

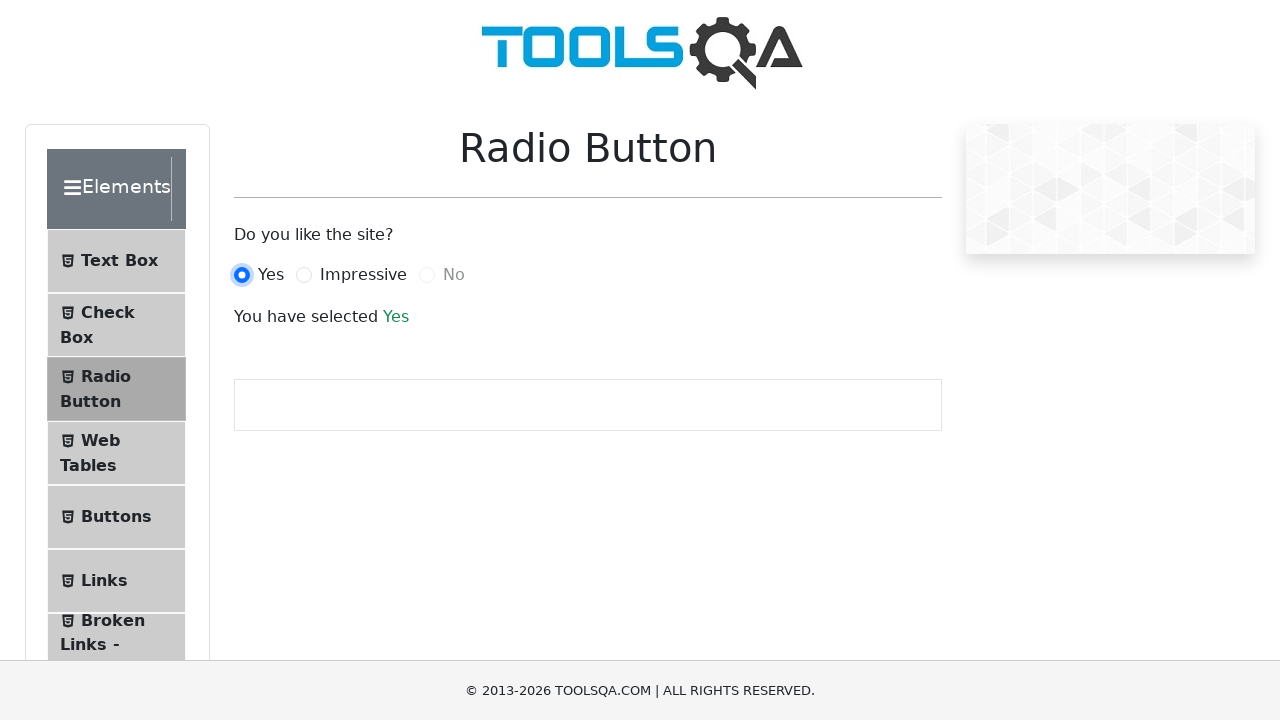